Tests checkbox interaction on W3Schools TryIt editor by switching to the result iframe and clicking a checkbox if it's not already selected

Starting URL: https://www.w3schools.com/tags/tryit.asp?filename=tryhtml5_input_type_checkbox

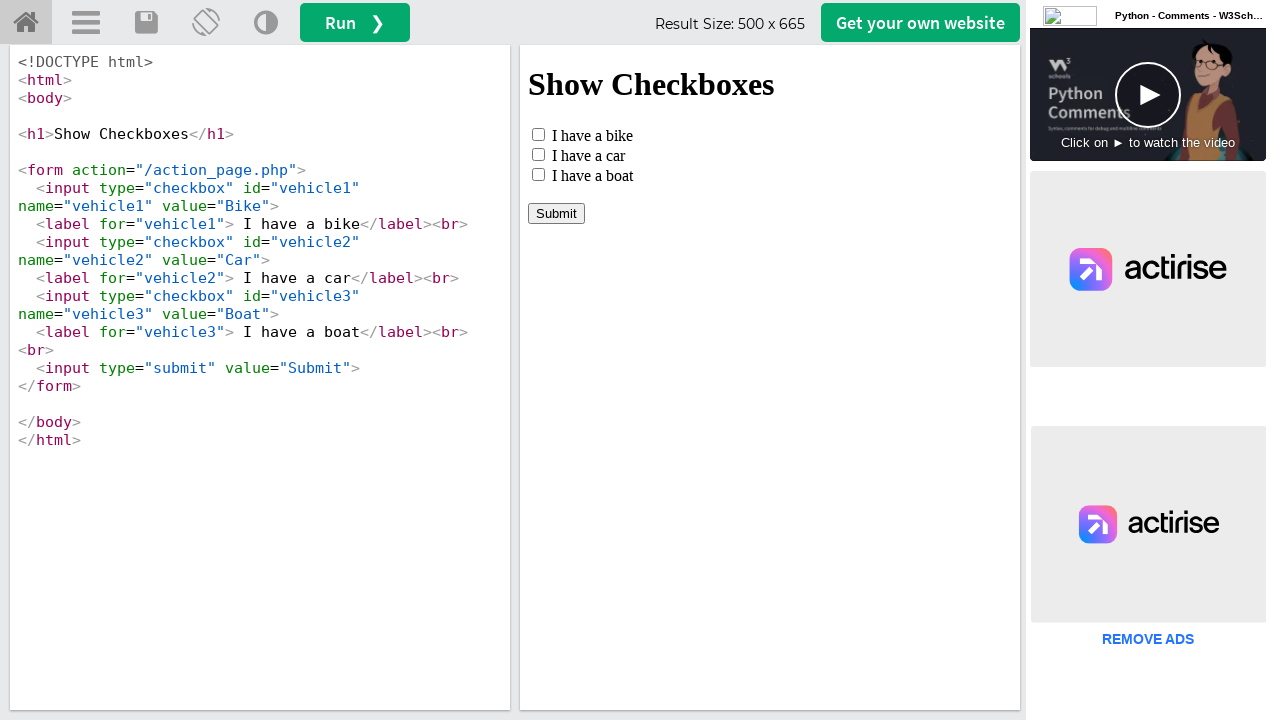

Located the result iframe (#iframeResult)
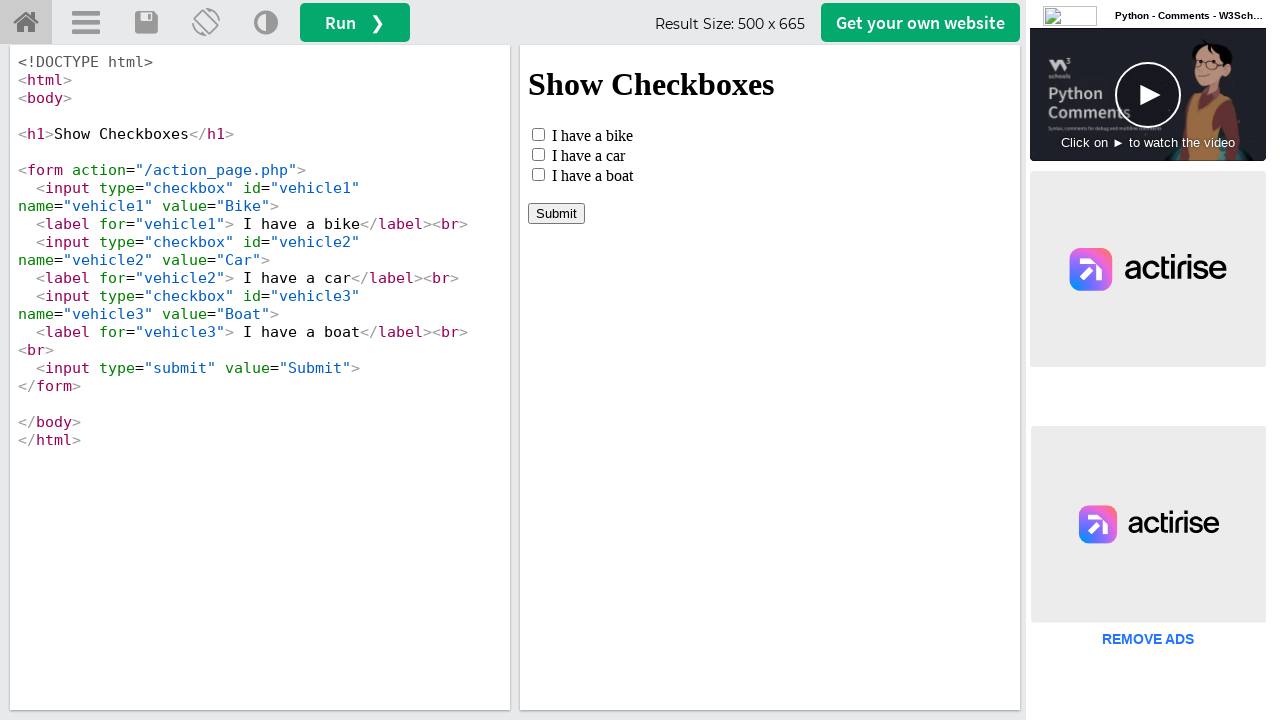

Located the checkbox element (#vehicle1) within the iframe
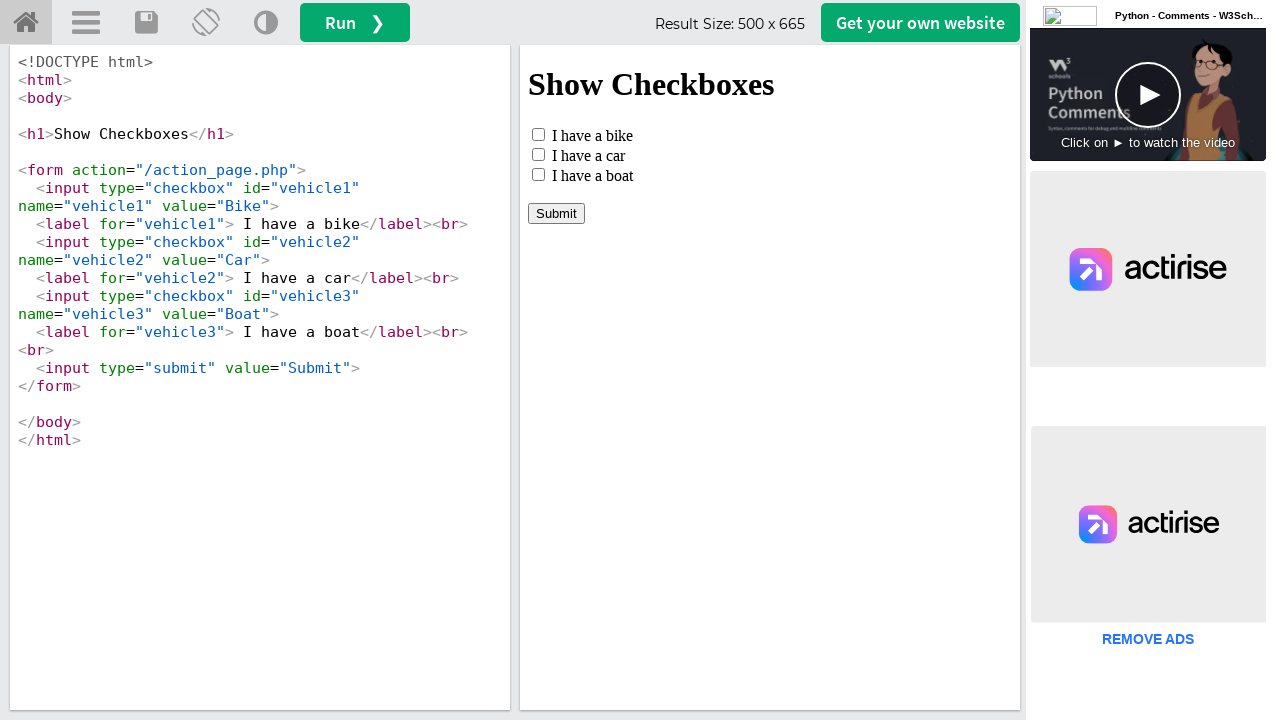

Checked checkbox status - it was not selected
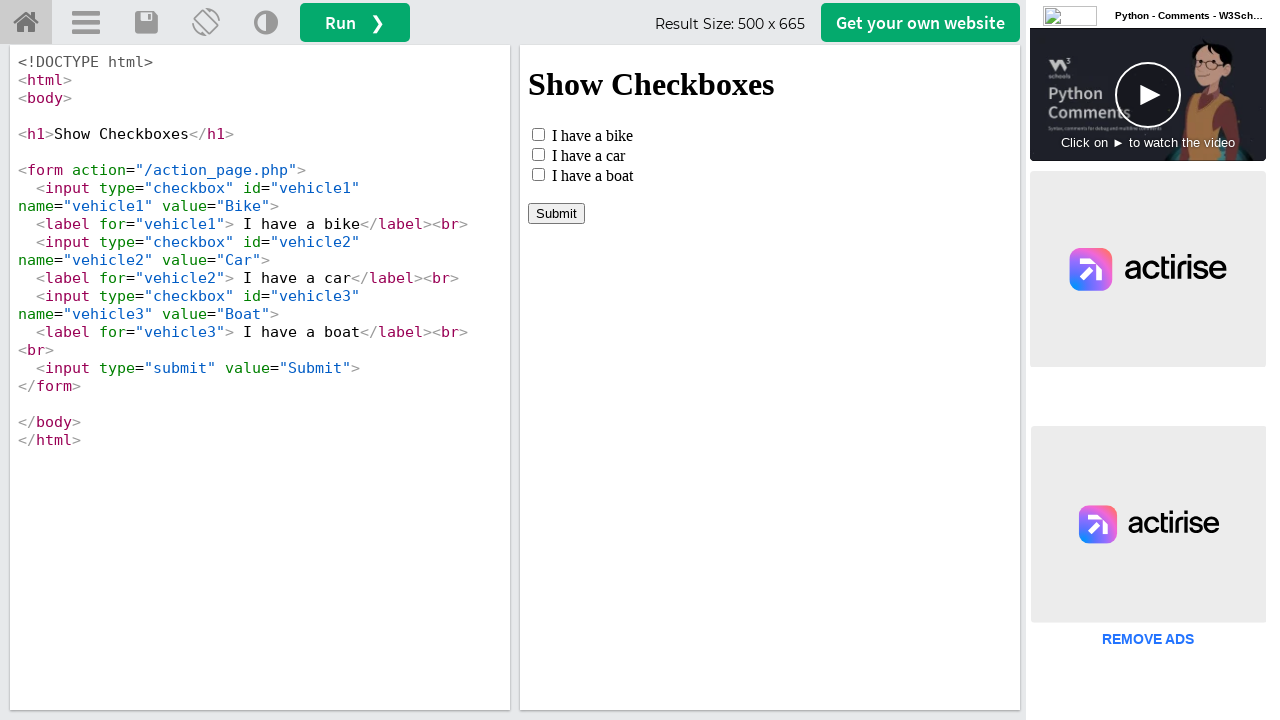

Clicked the checkbox to select it at (538, 134) on #iframeResult >> internal:control=enter-frame >> #vehicle1
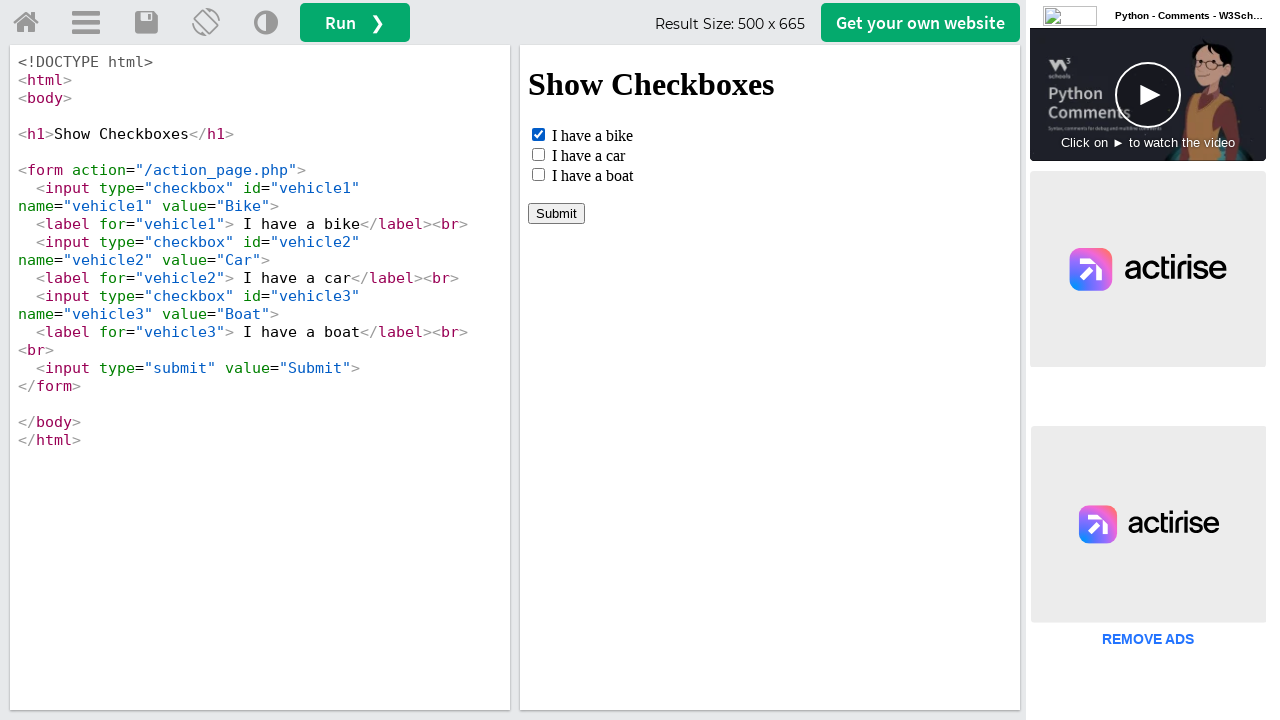

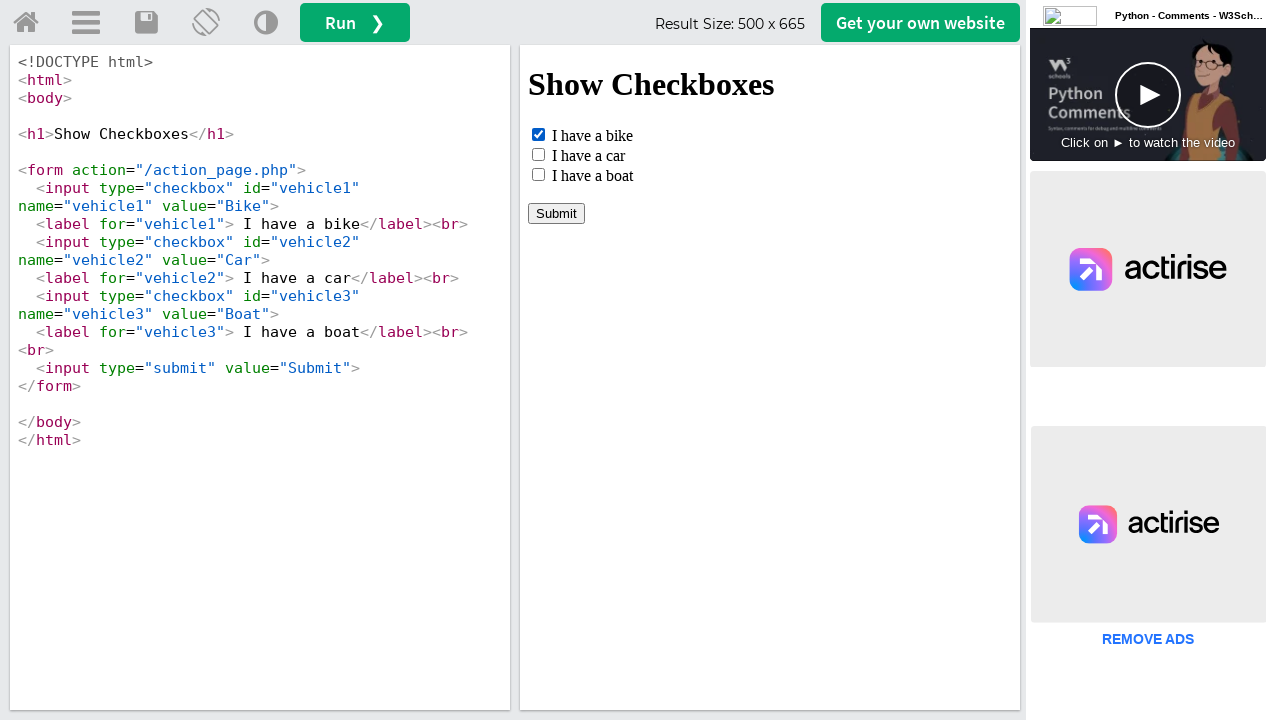